Navigates to a Meta-branded report page and verifies the presence of "Meta" and "SOLAR INTELLIGENCE" text elements on the page

Starting URL: https://sunspire-web-app.vercel.app/report?demo=1&address=123%20Test%20St&lat=33.4484&lng=-112.0740&company=Meta&brandColor=%230428F4

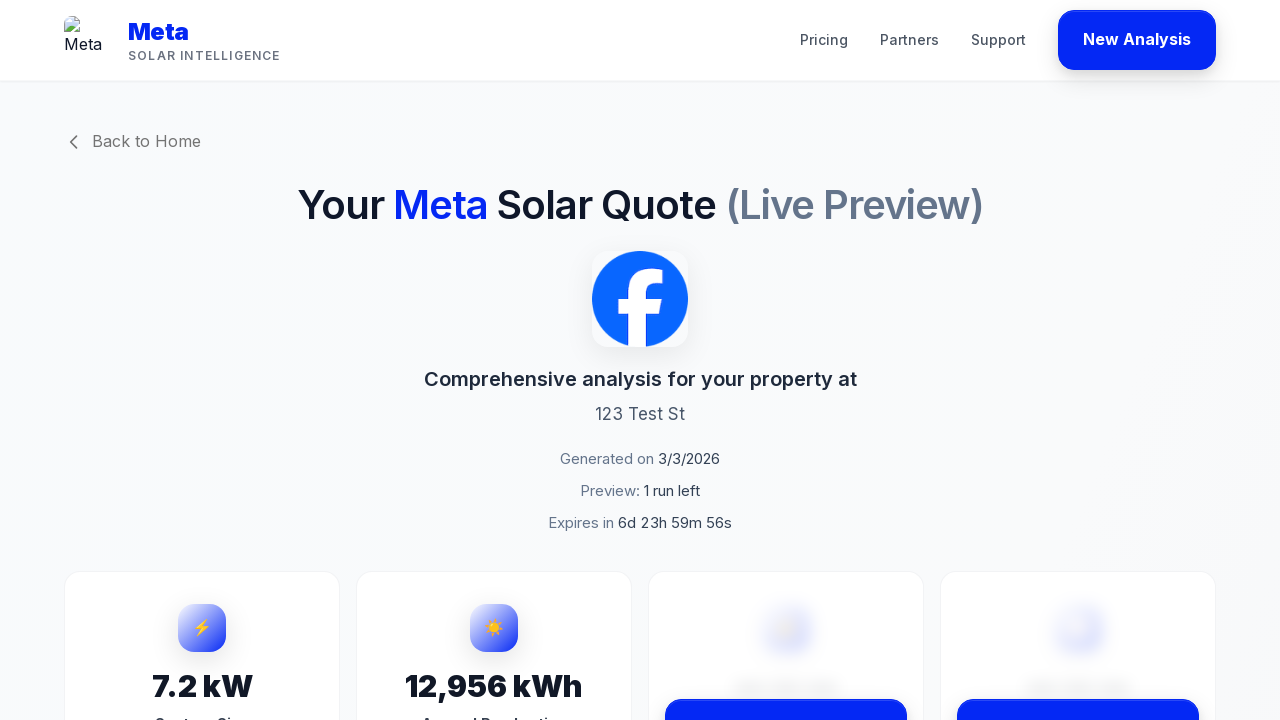

Waited for page to fully load (networkidle state)
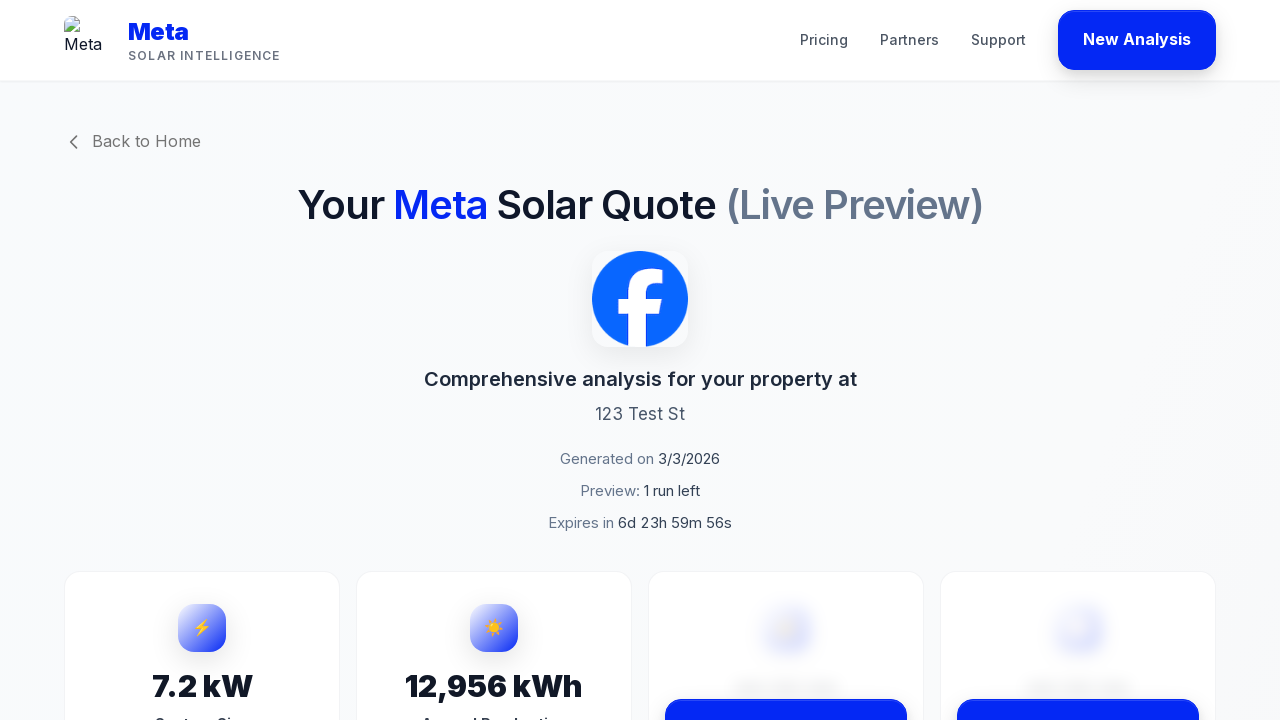

Waited for and located 'Meta' text element on page
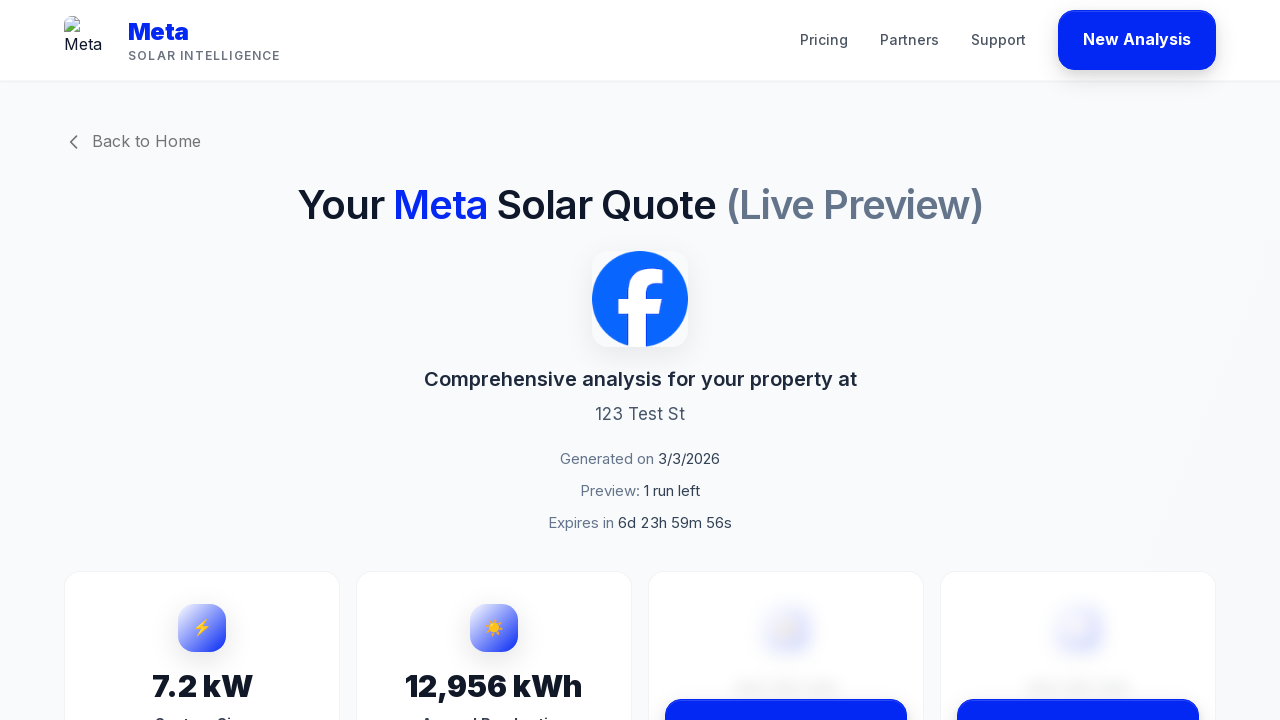

Waited for and located 'SOLAR INTELLIGENCE' text element on page
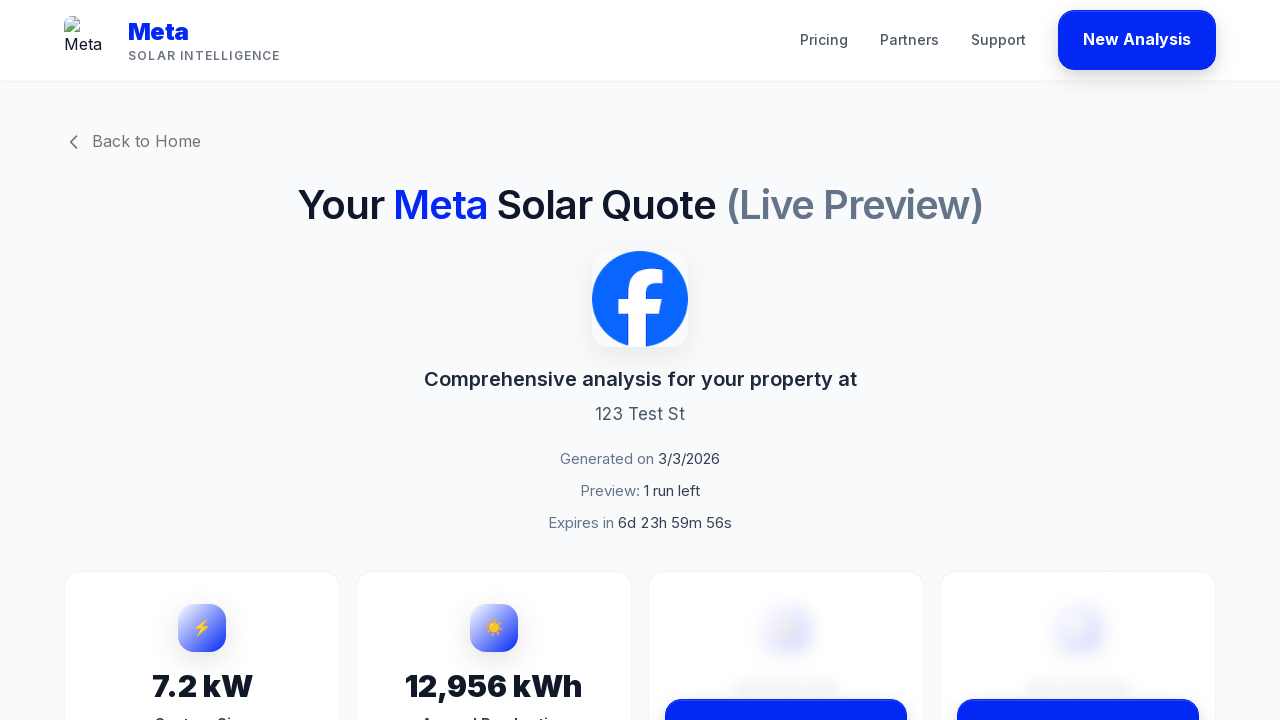

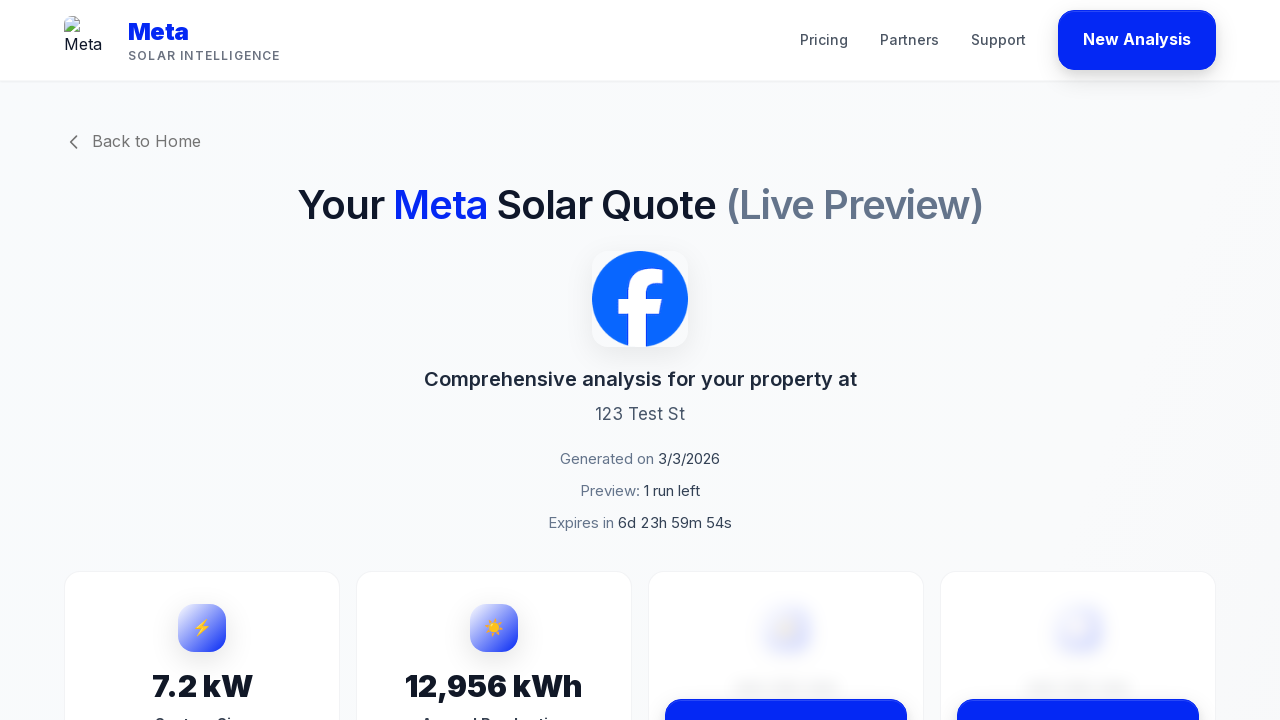